Fills out an online admission form on Mindrisers Institute website with personal details, academic status, course selection, schedule preference, and queries.

Starting URL: https://www.mindrisers.com.np/online-admission

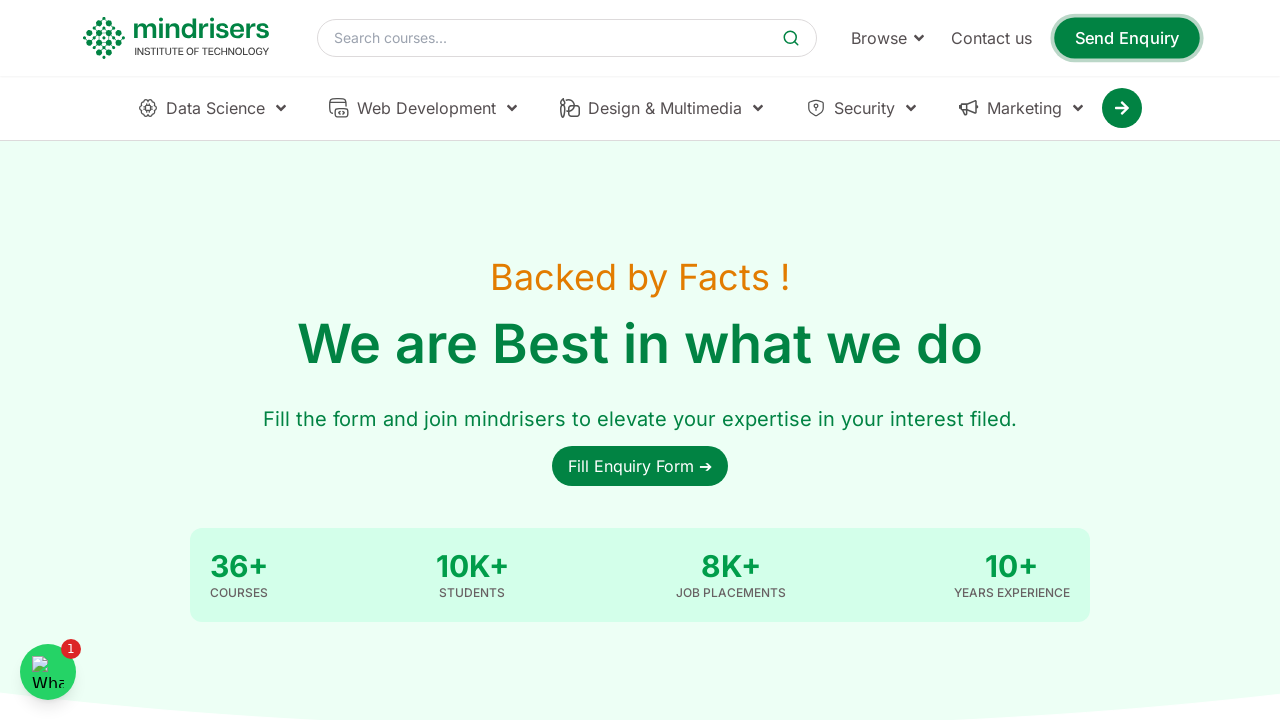

Scrolled down 850px to view the admission form
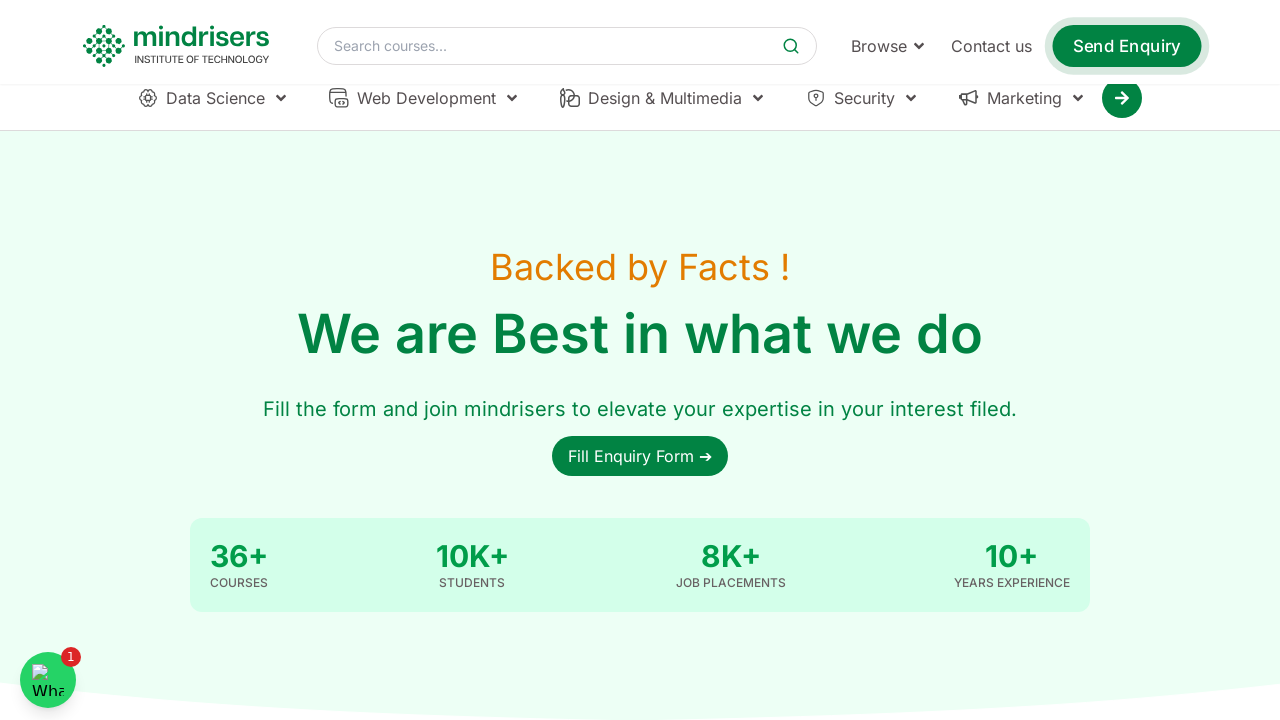

Filled in full name field with 'Ramesh Sharma' on #full_name
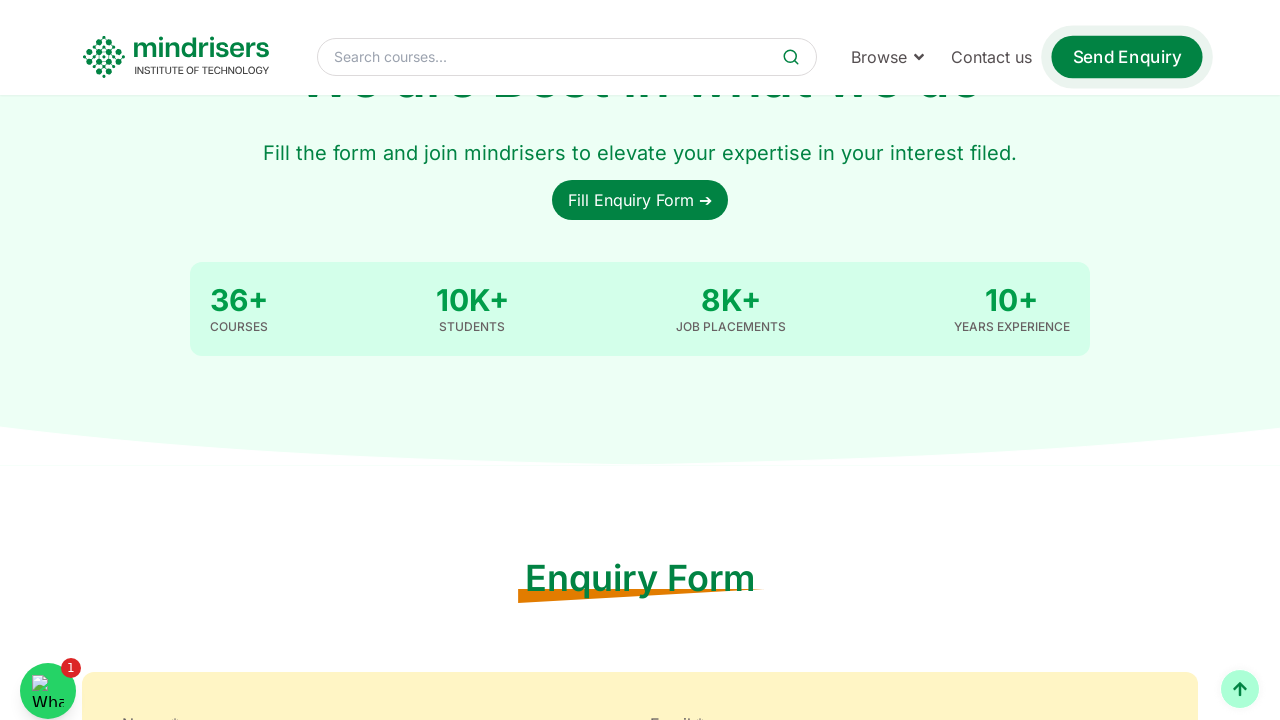

Filled in email field with 'ramesh.sharma47@gmail.com' on #email
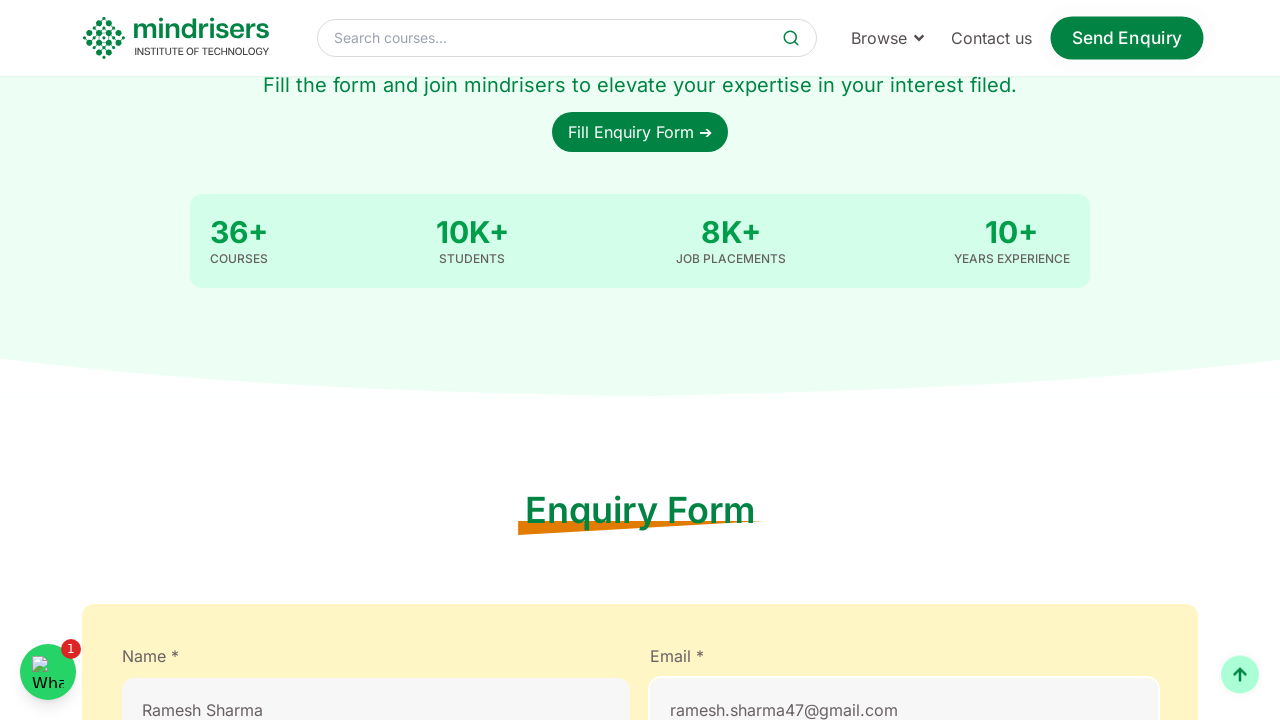

Filled in mobile number field with '9812345678' on #mobile_no
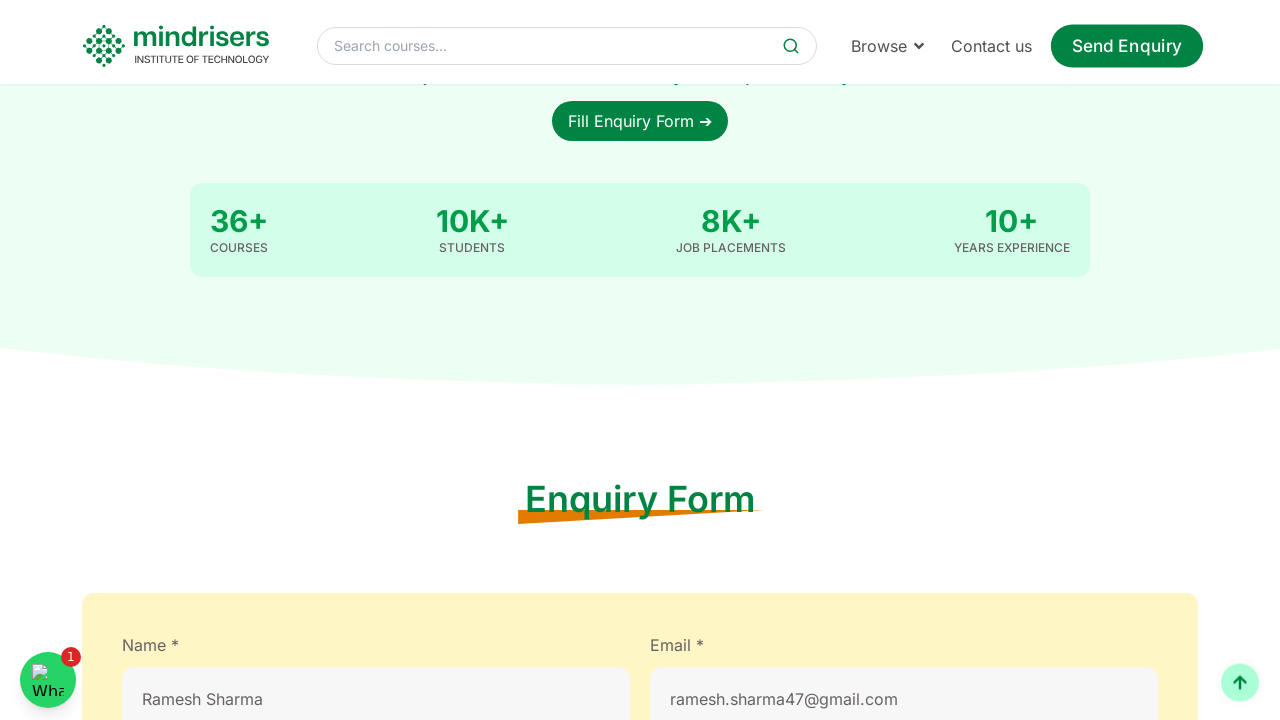

Filled in college field with 'Tribhuvan University' on #college
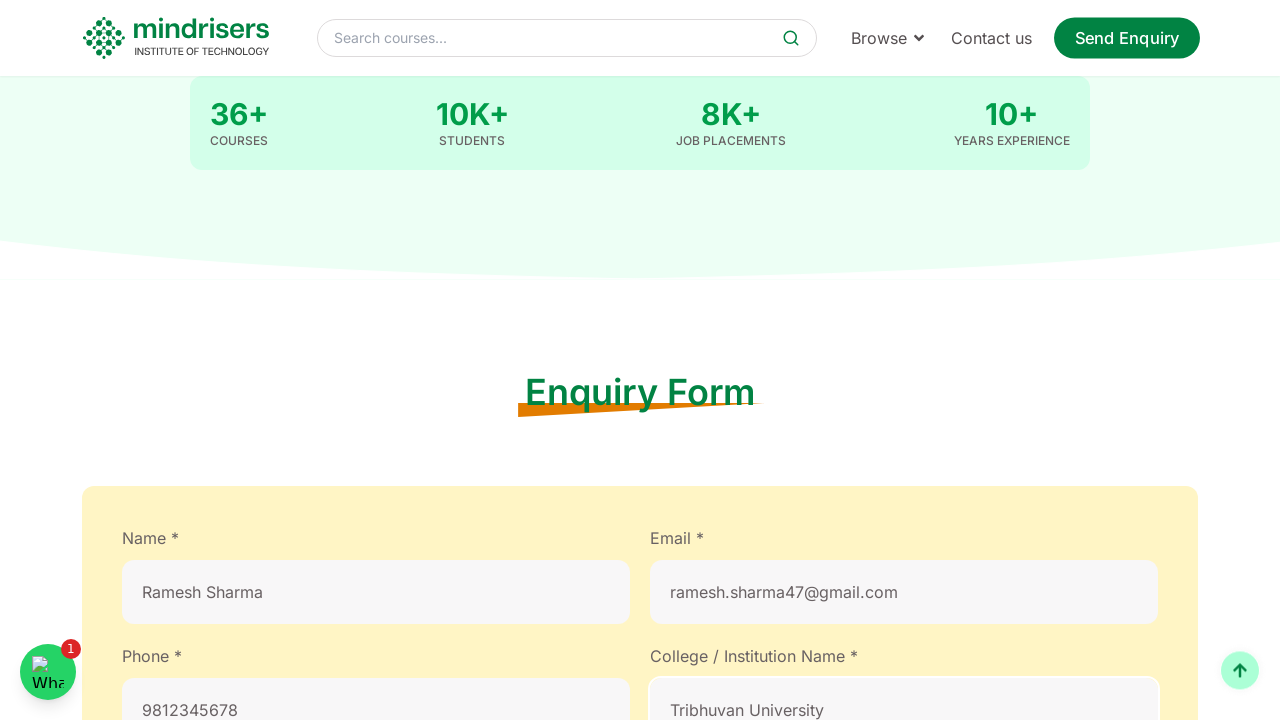

Selected academic qualification from dropdown (index 1) on (//select[@id='qualification'])[1]
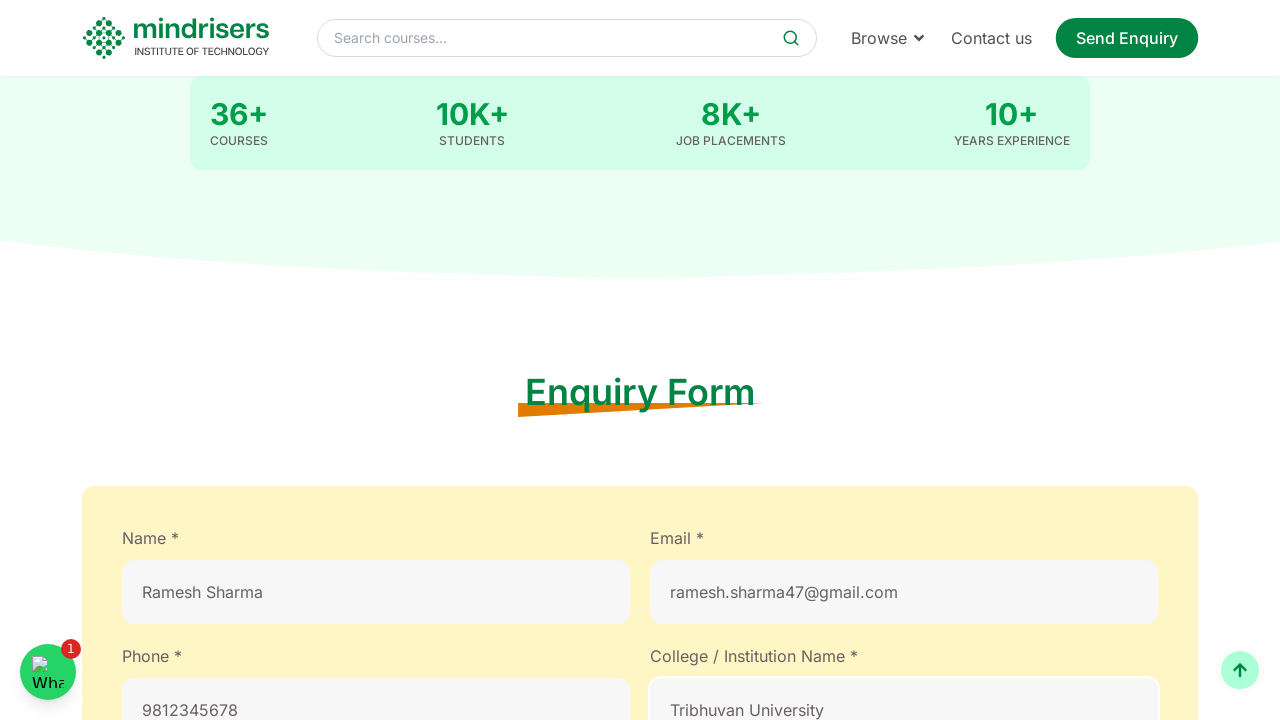

Selected course from dropdown (index 2) on (//select[@id='course'])[1]
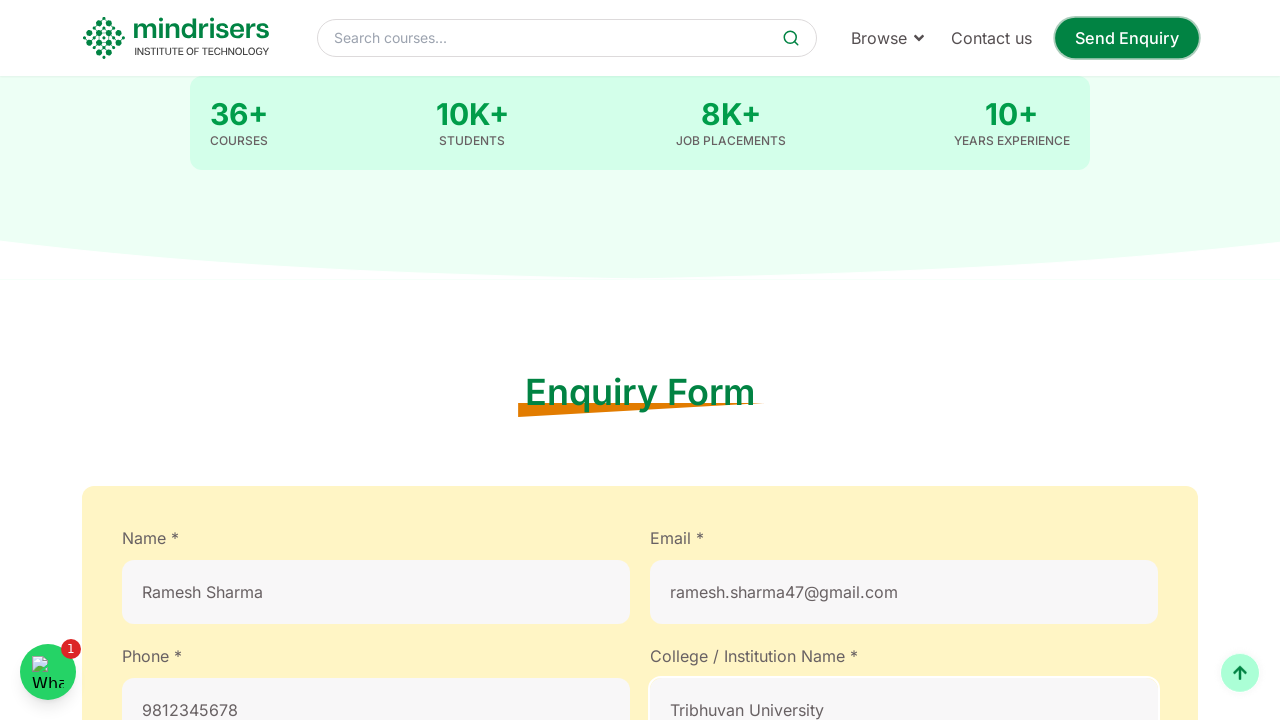

Selected schedule preference from dropdown (index 2) on #shedule
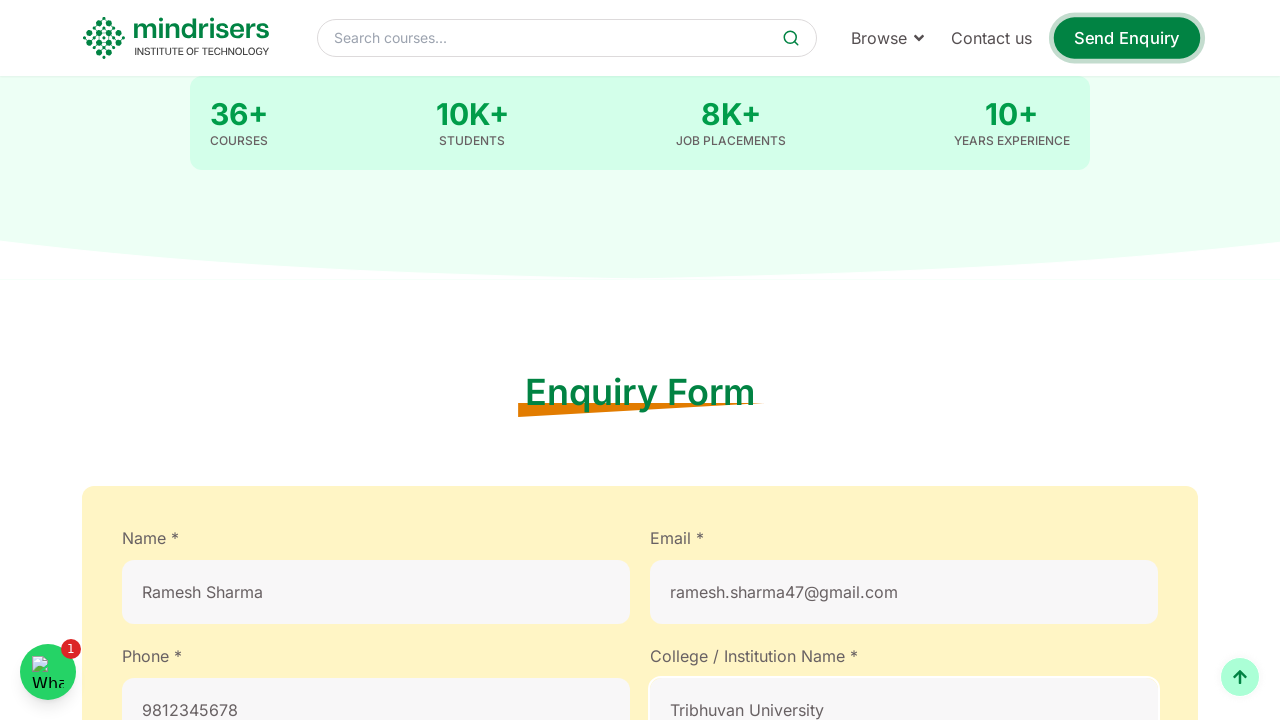

Filled in queries field with 'What are the prerequisites for this course?' on #question
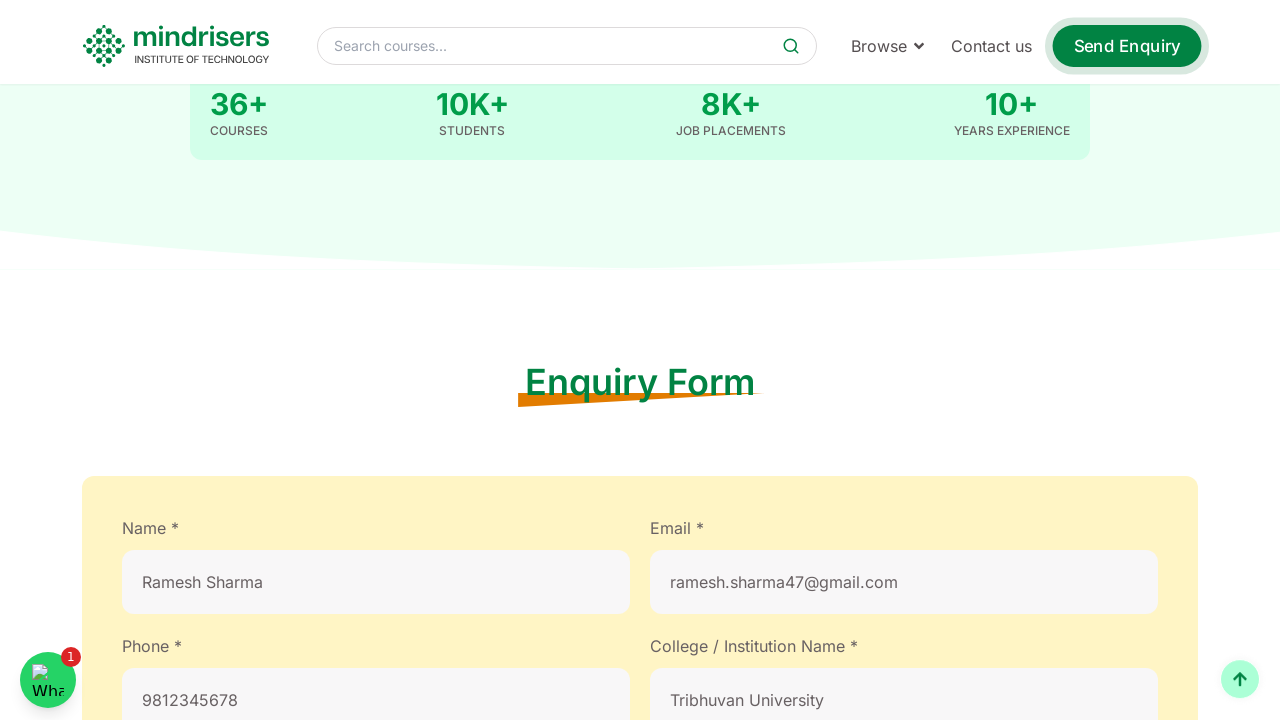

Waited 2 seconds to allow form to stabilize
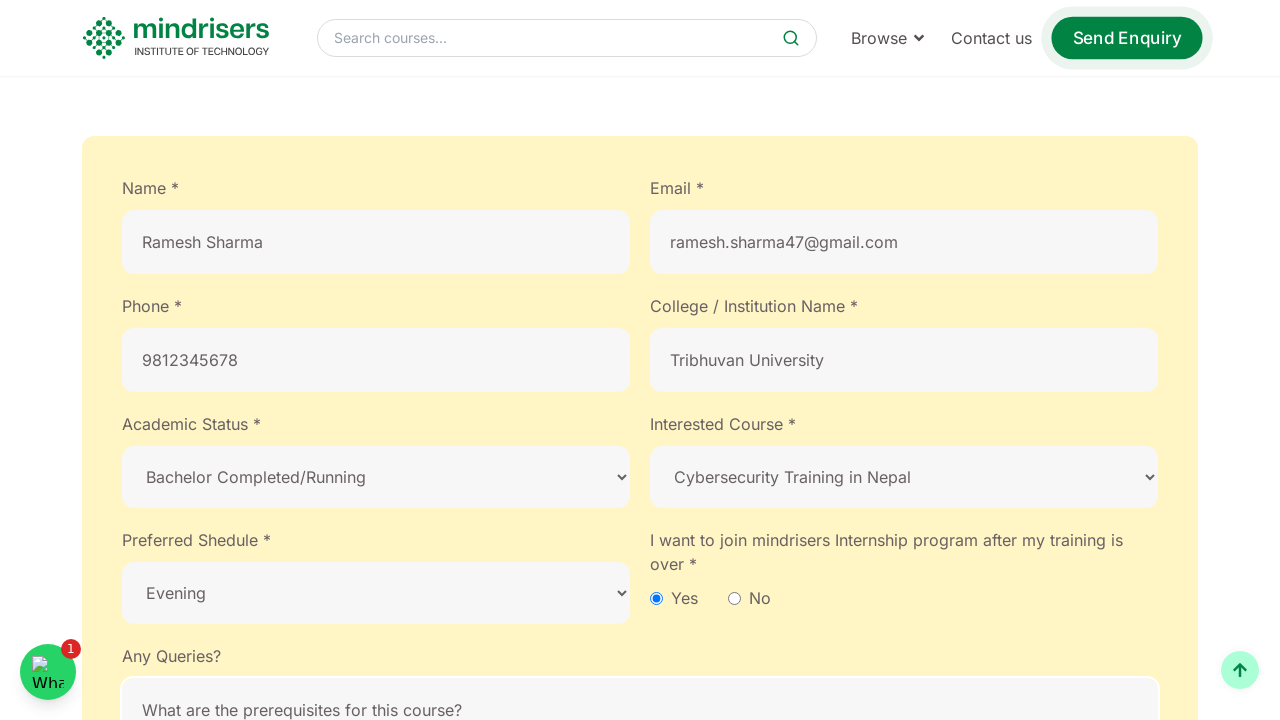

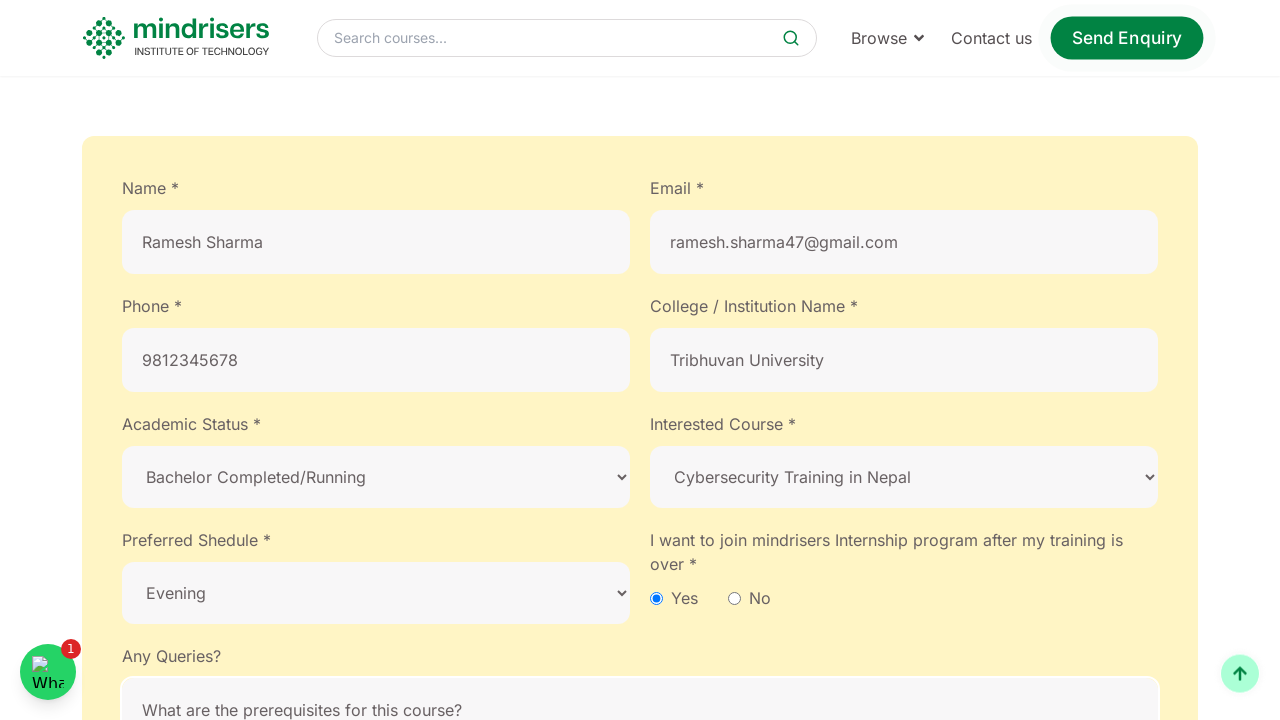